Tests DuckDuckGo search functionality by entering "Selenium" as a search query and submitting the form

Starting URL: https://duckduckgo.com

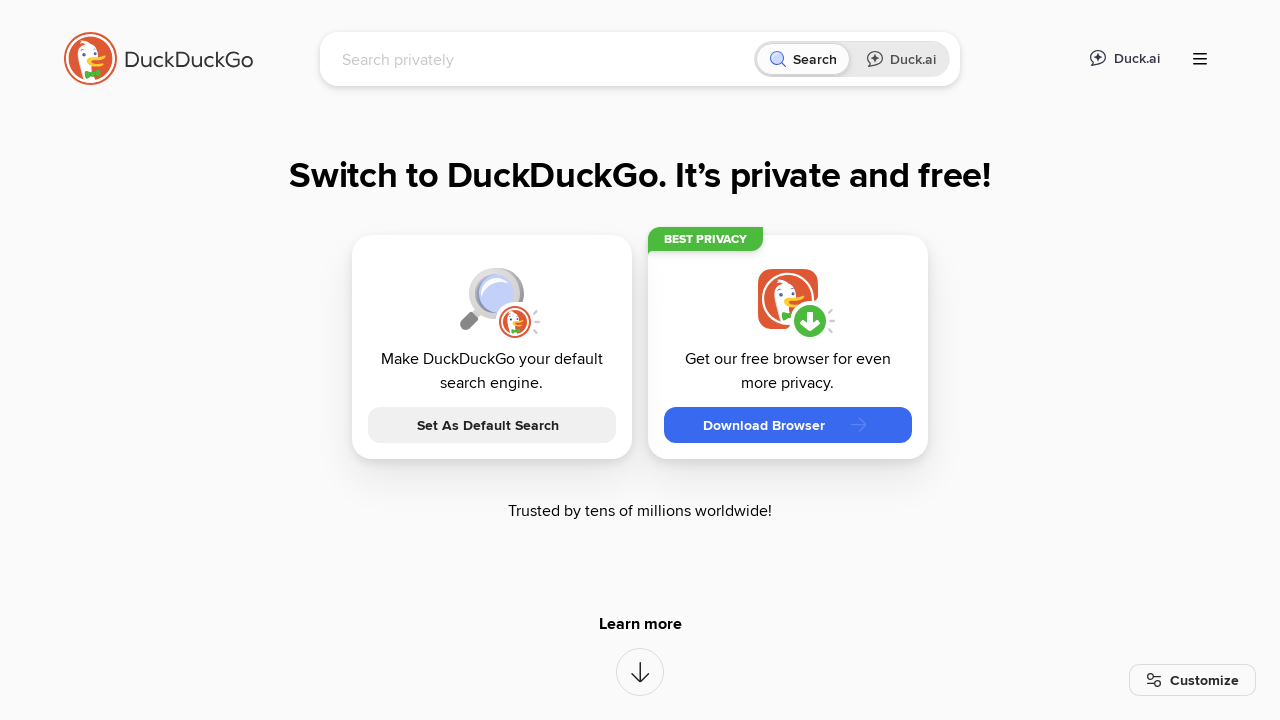

Filled search input with 'Selenium' on input[name='q']
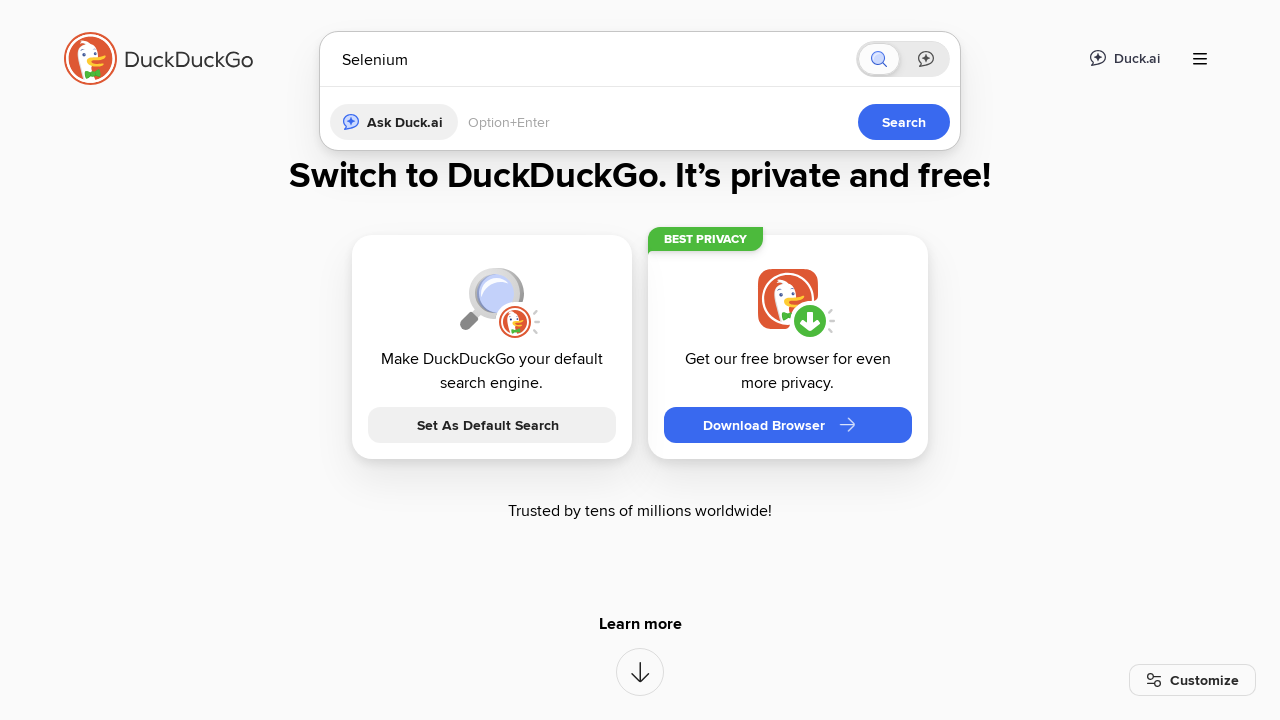

Submitted search form by pressing Enter on input[name='q']
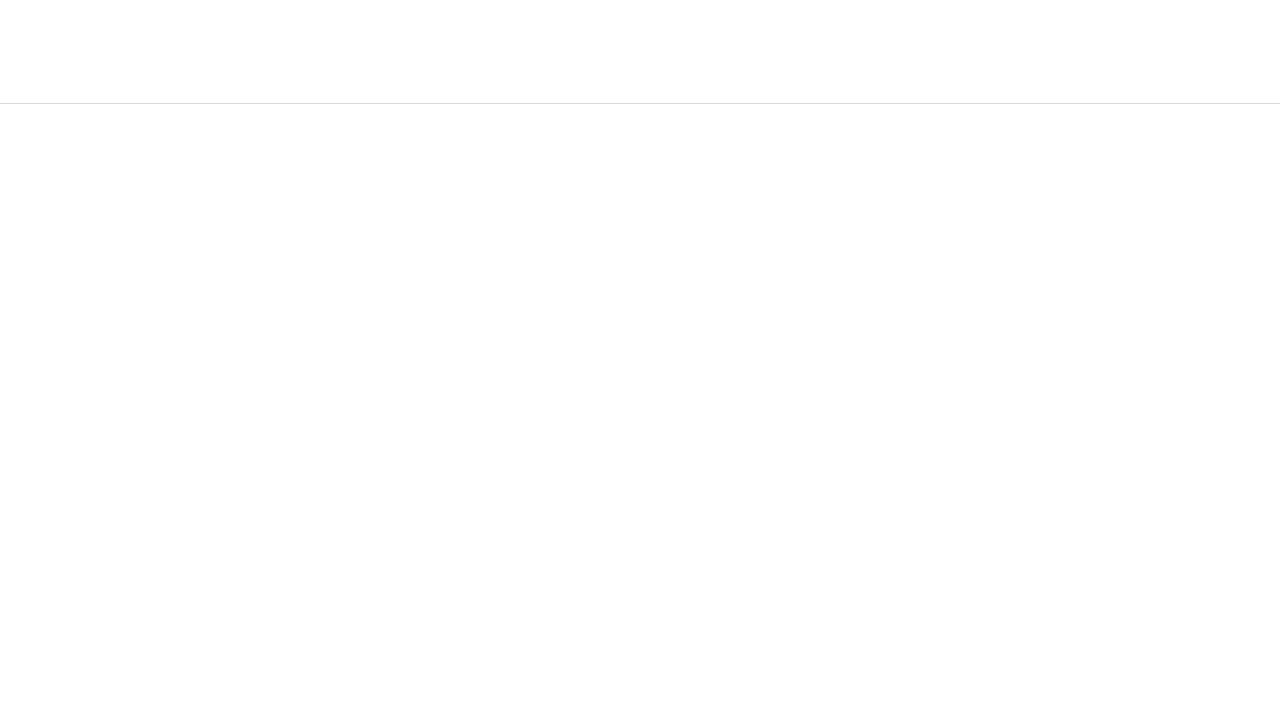

Waited for search results page to fully load (networkidle)
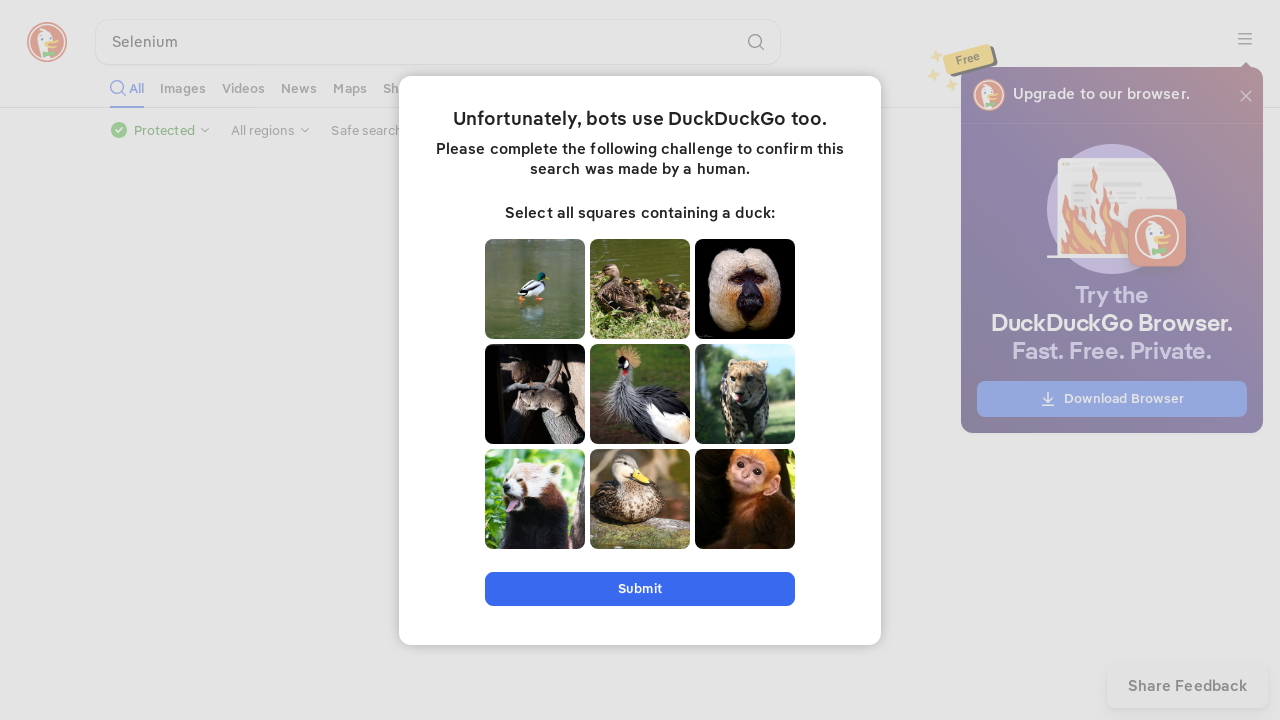

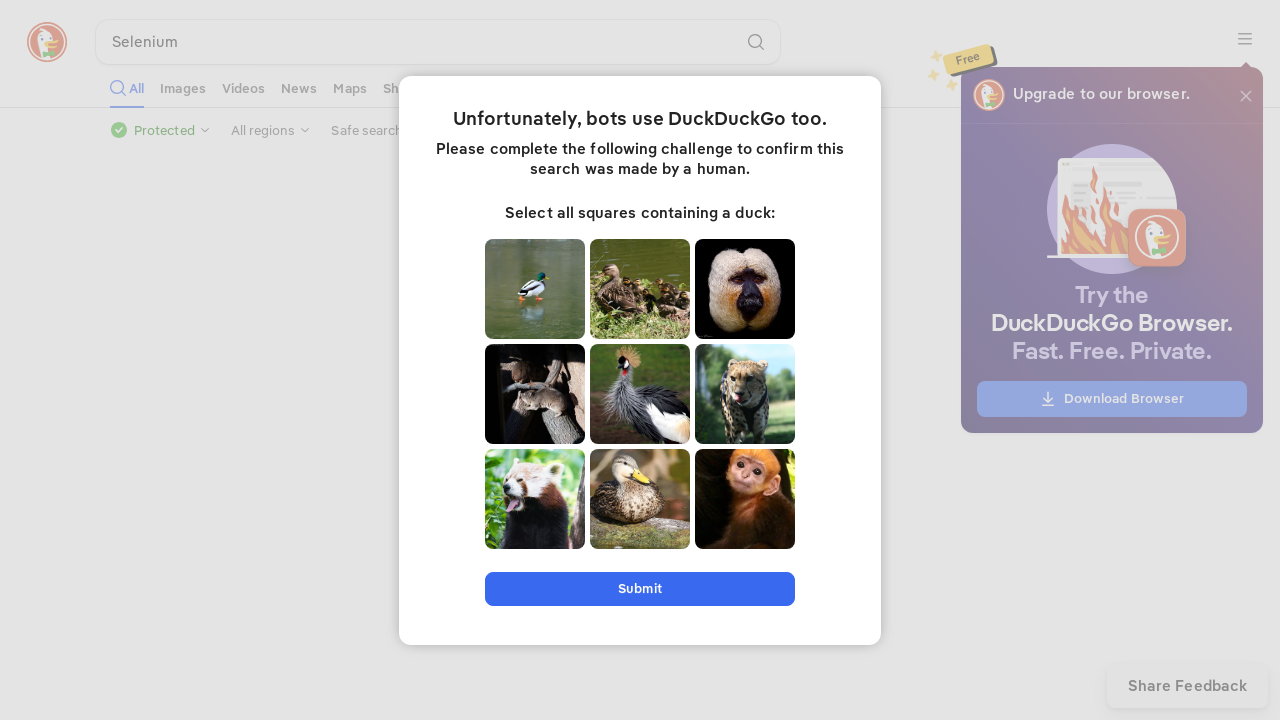